Tests checkbox functionality by clicking to check and uncheck the first checkbox, and verifies the count of checkboxes on the page

Starting URL: https://rahulshettyacademy.com/AutomationPractice/

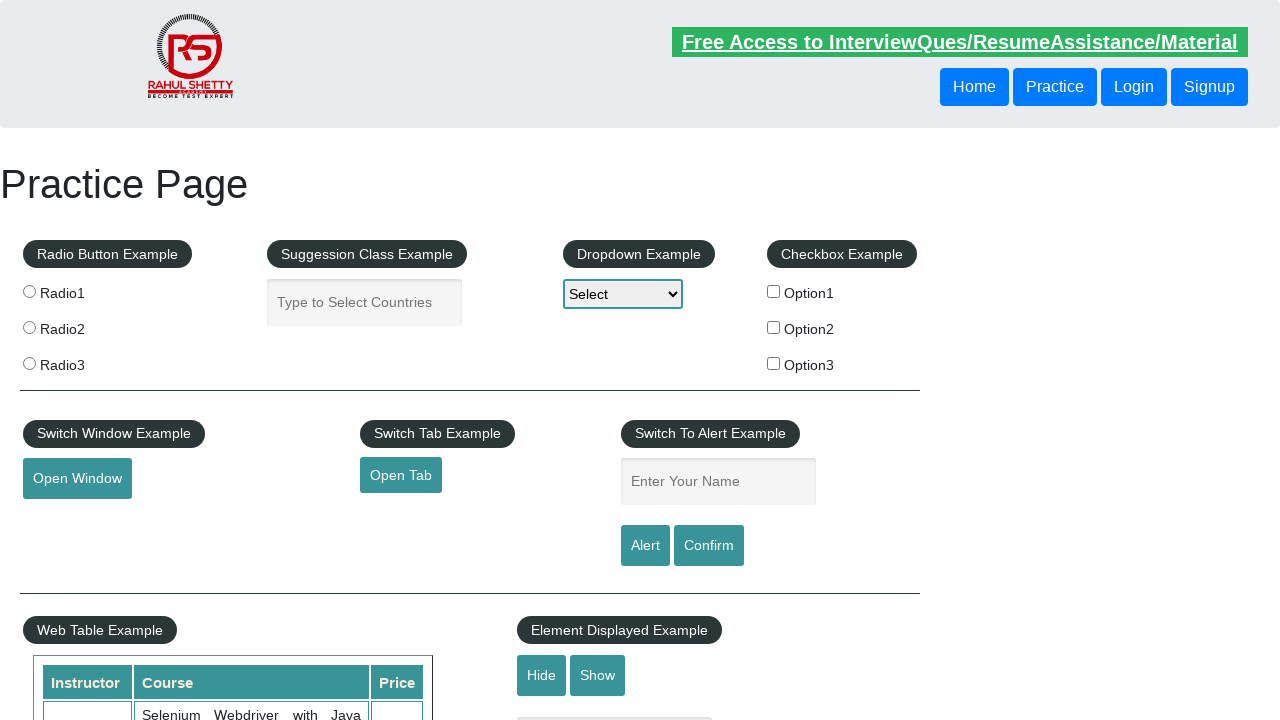

Navigated to https://rahulshettyacademy.com/AutomationPractice/
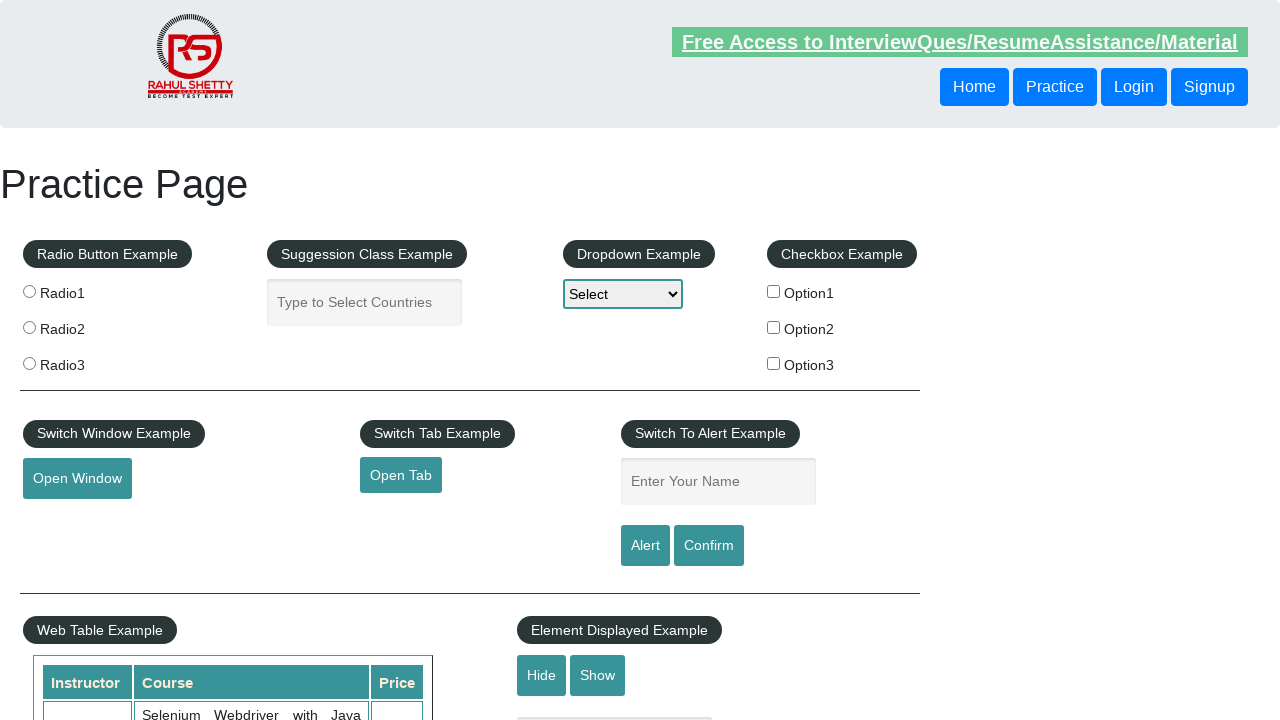

Located first checkbox element
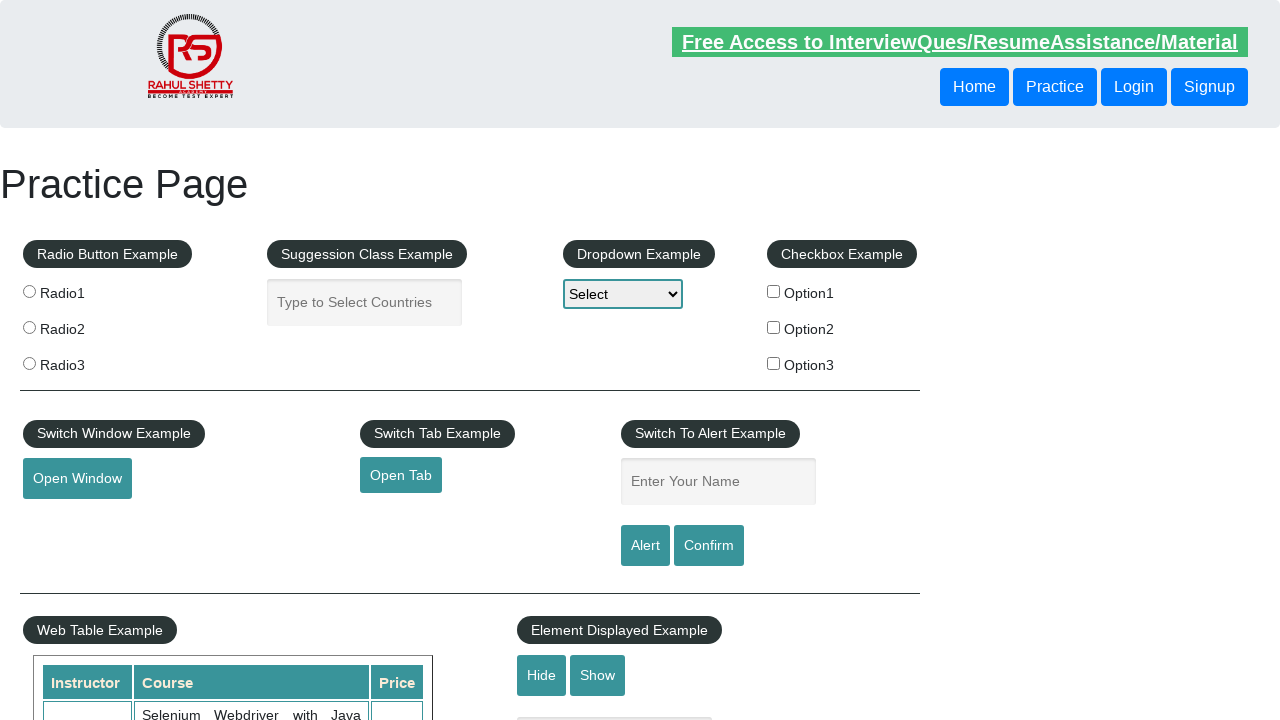

Verified first checkbox is not initially selected
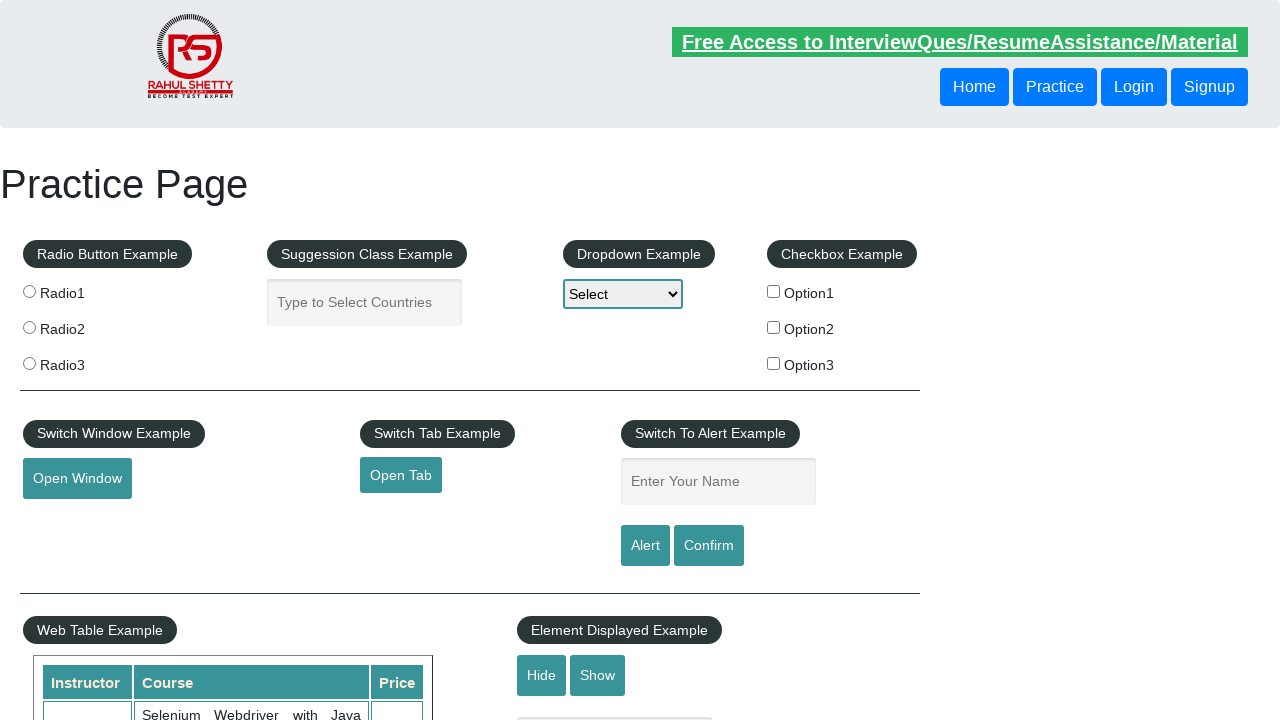

Clicked first checkbox to check it at (774, 291) on input[id*='eckBoxOption1']
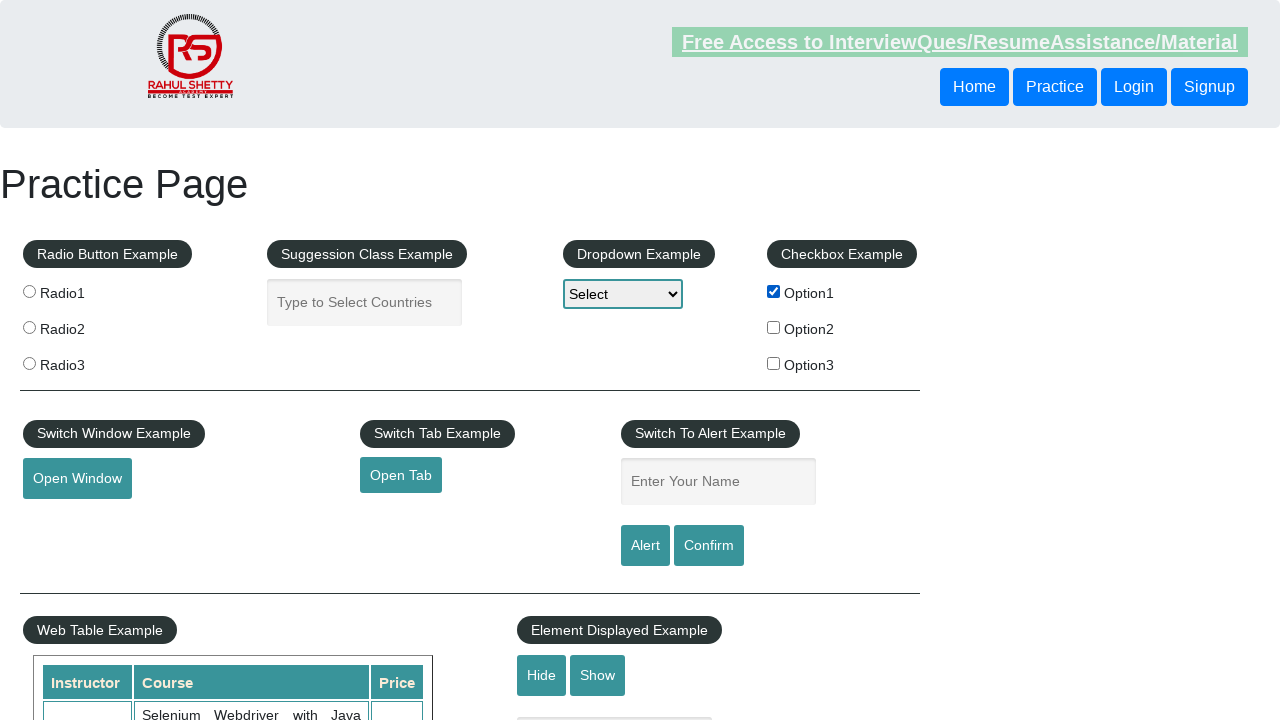

Waited 1000ms for checkbox state change
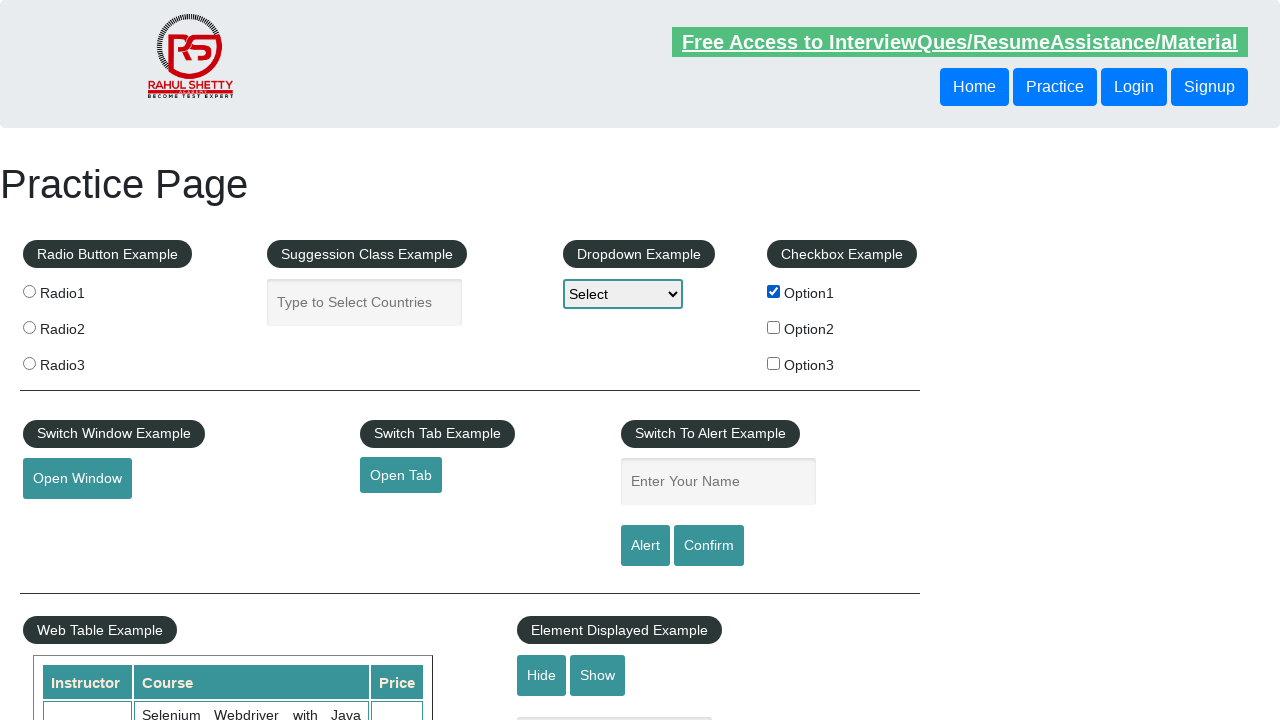

Clicked first checkbox to uncheck it at (774, 291) on input[id*='eckBoxOption1']
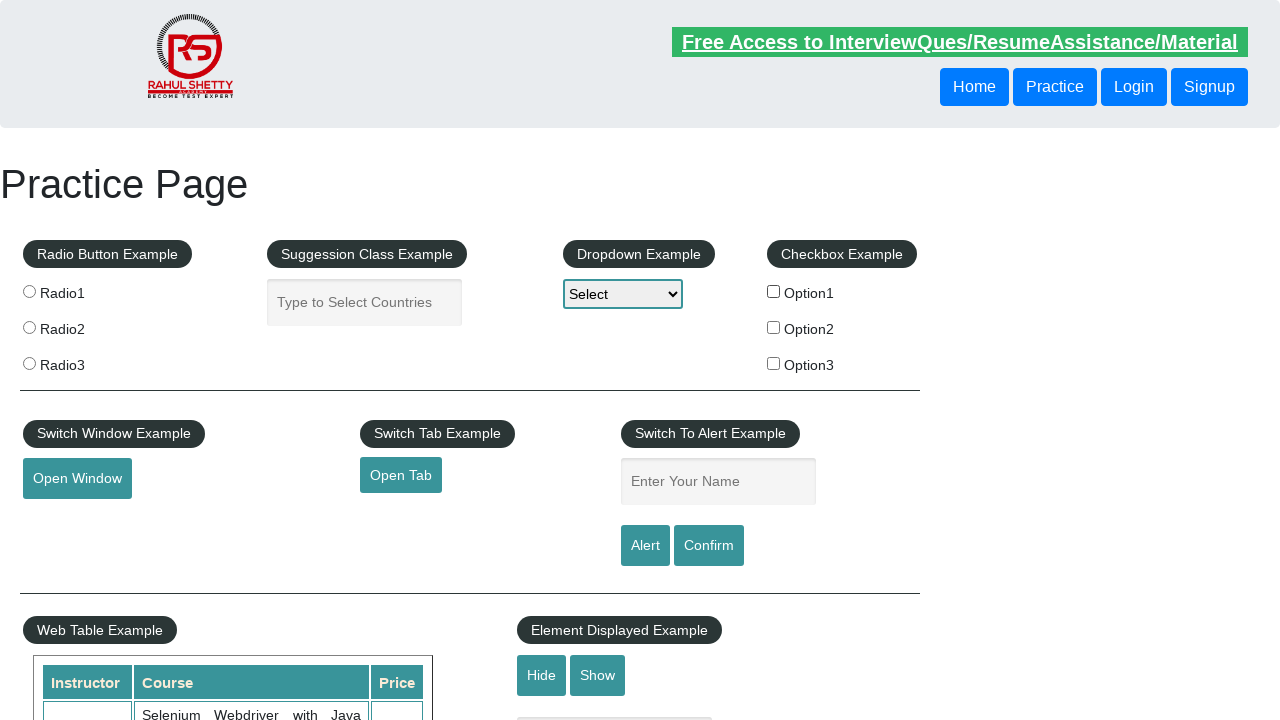

Verified first checkbox is unchecked after click
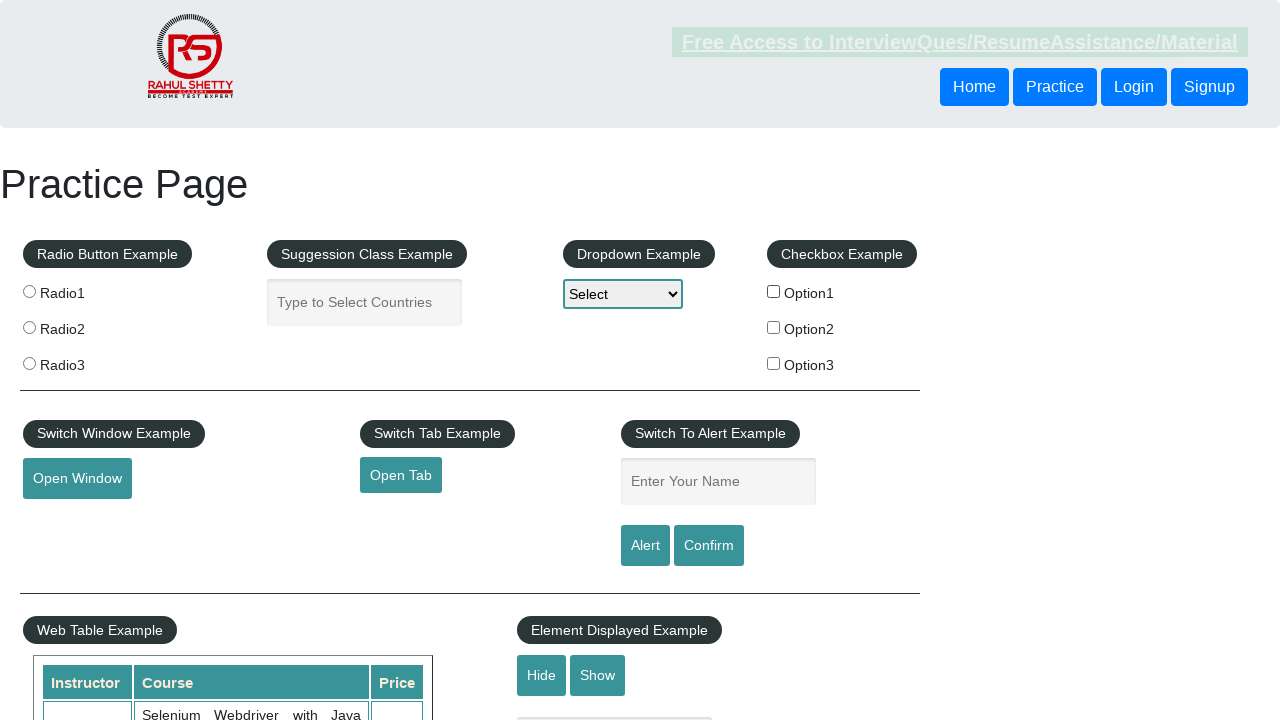

Located all checkbox elements on the page
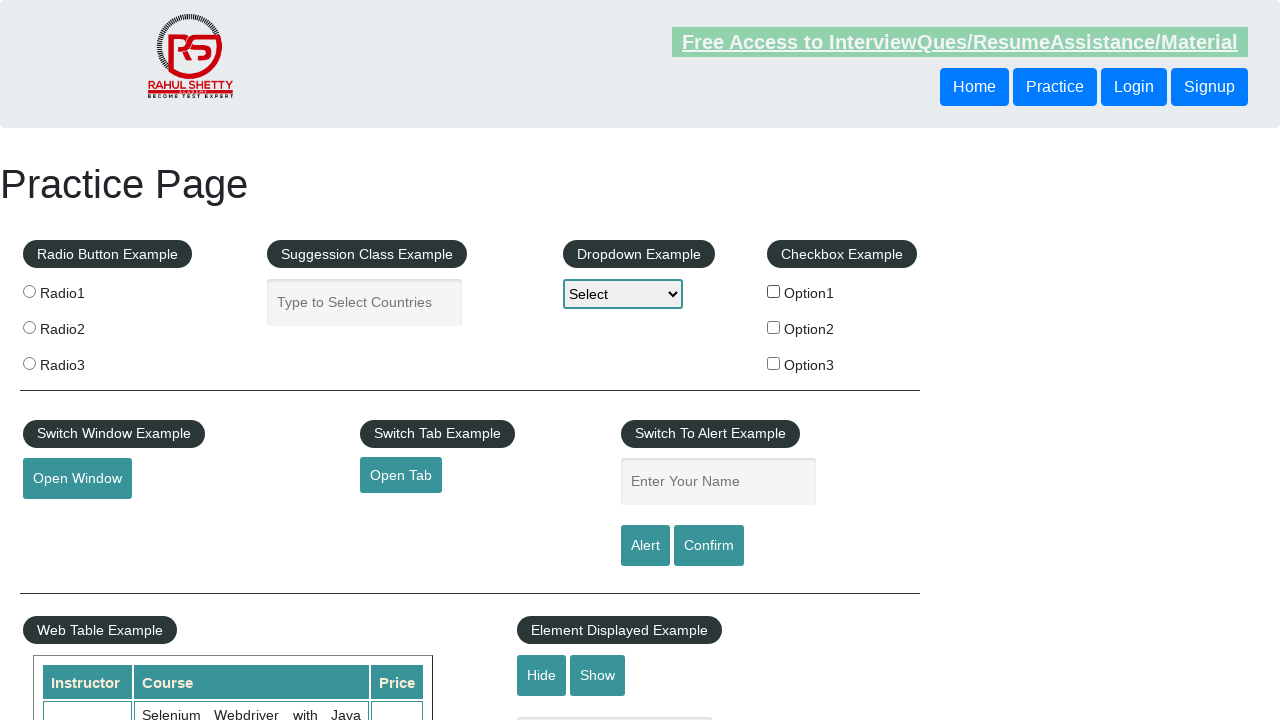

Counted 3 checkboxes on the page
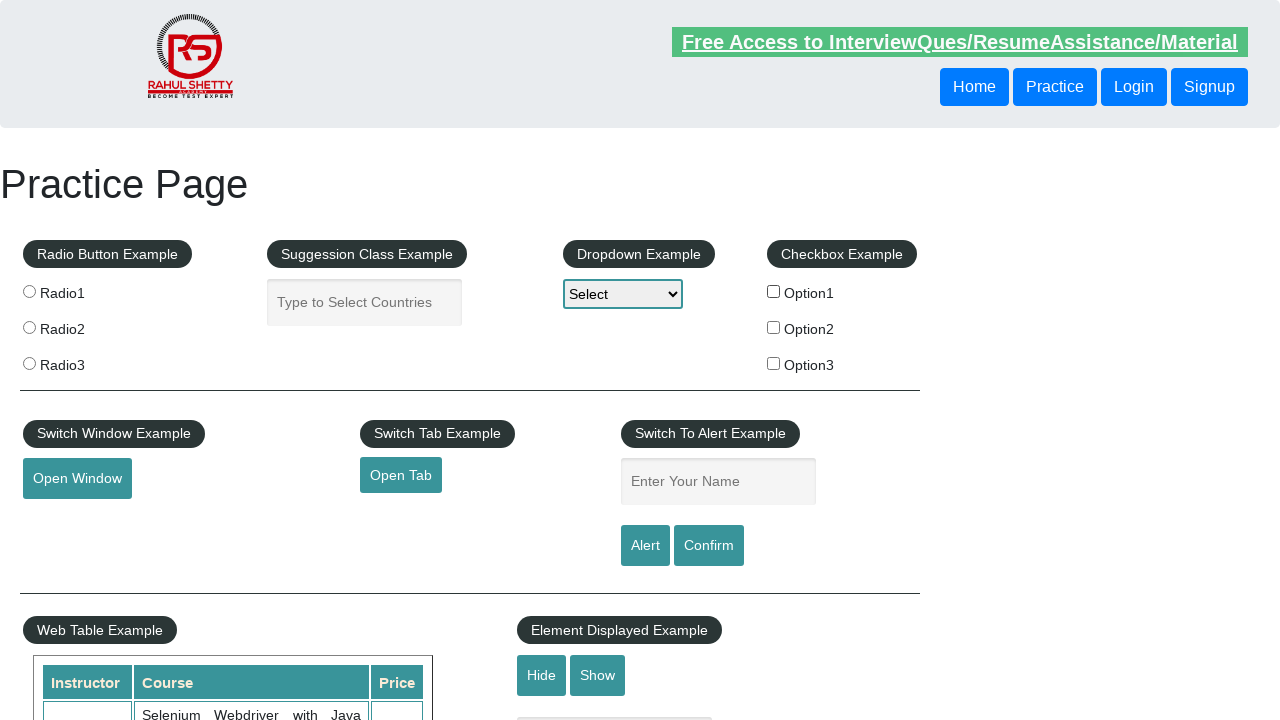

Printed checkbox count: 3
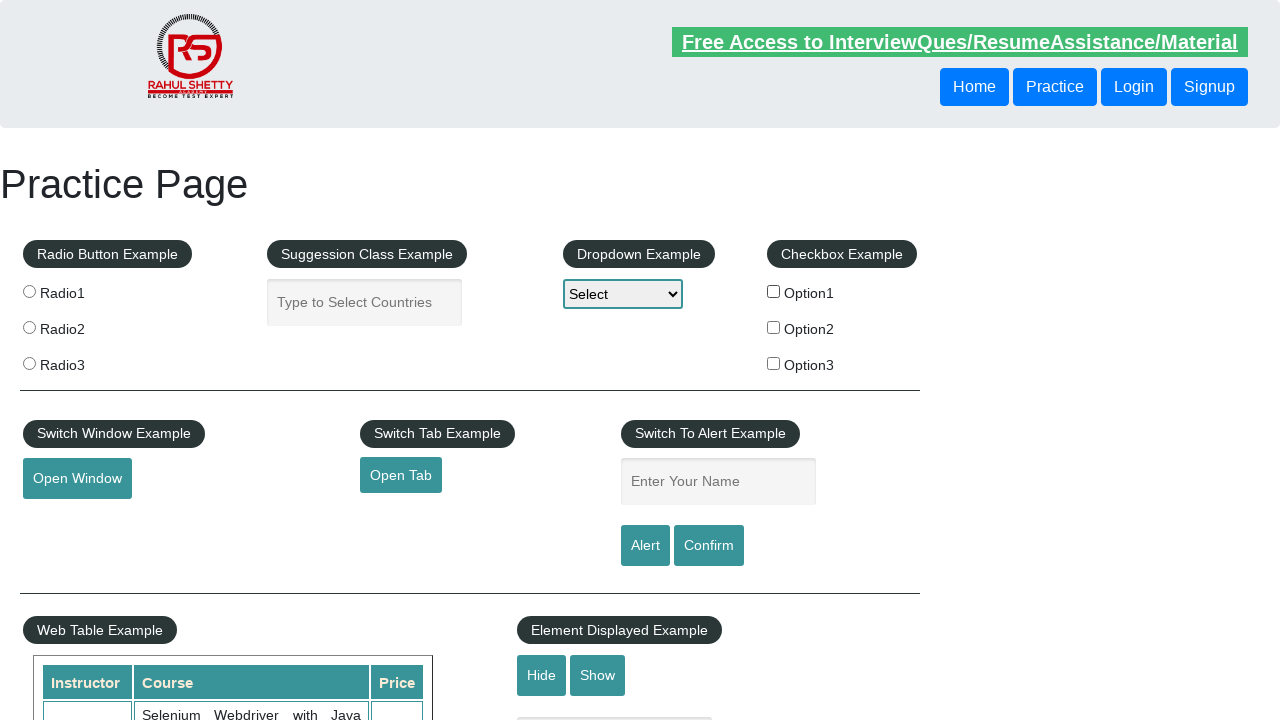

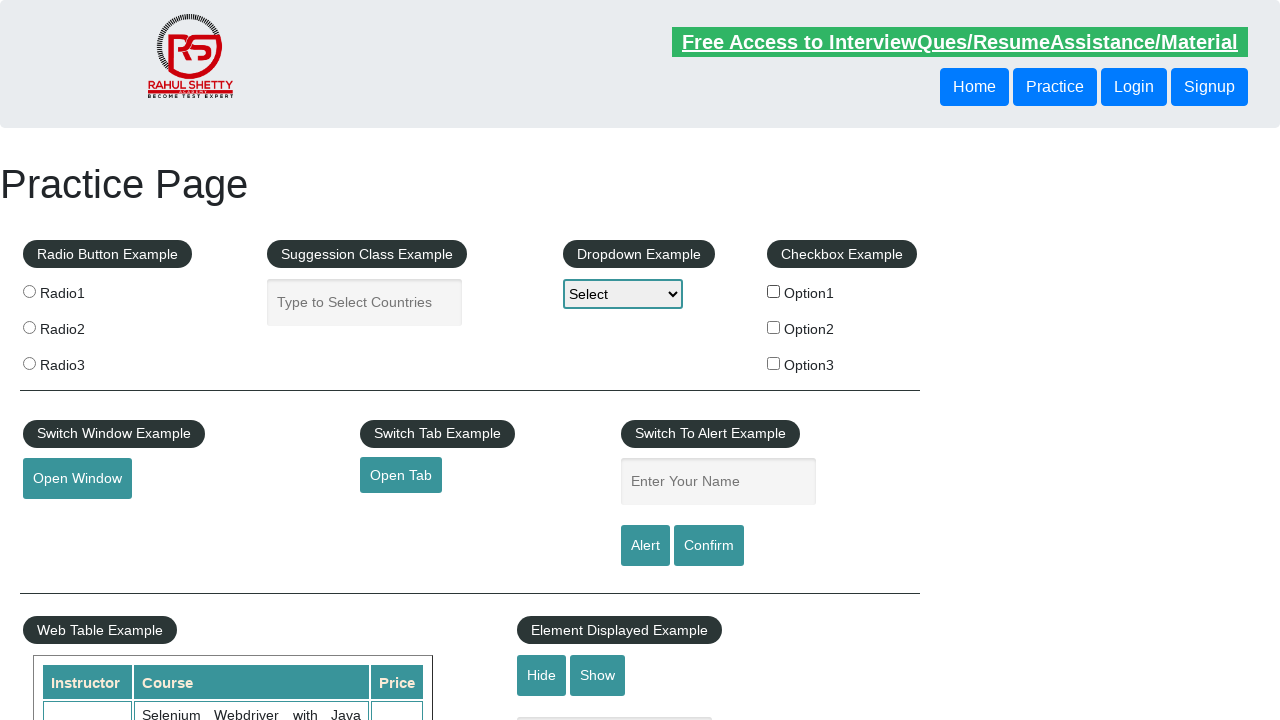